Tests checkbox functionality on a practice automation page by verifying checkbox selection state and clicking to select a checkbox

Starting URL: https://rahulshettyacademy.com/AutomationPractice/

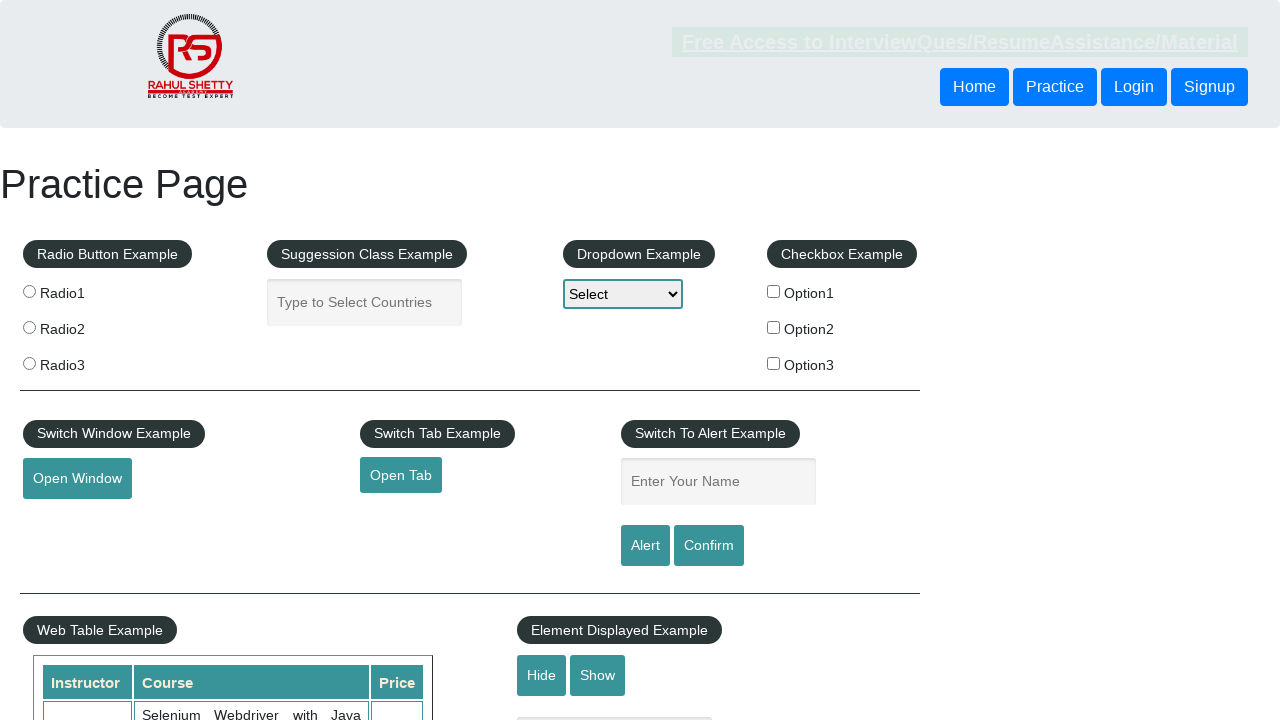

Navigated to Rahul Shetty Academy automation practice page
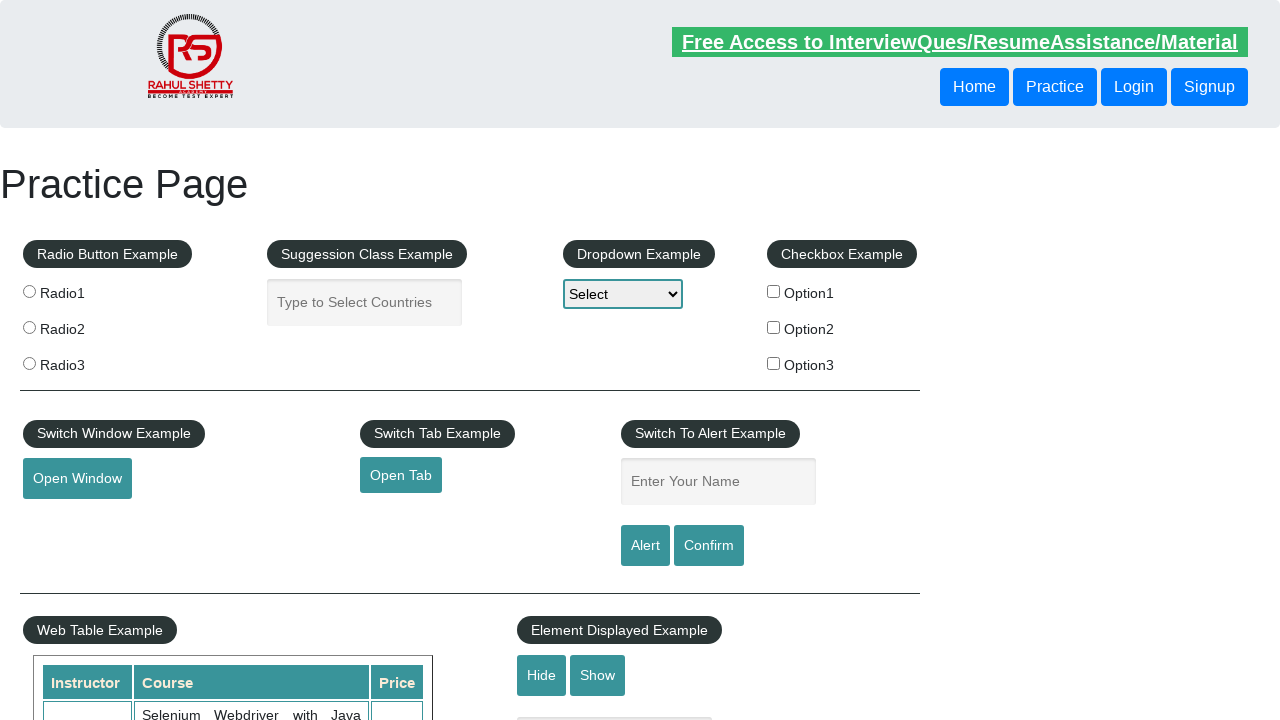

Located checkbox with name 'checkBoxOption1'
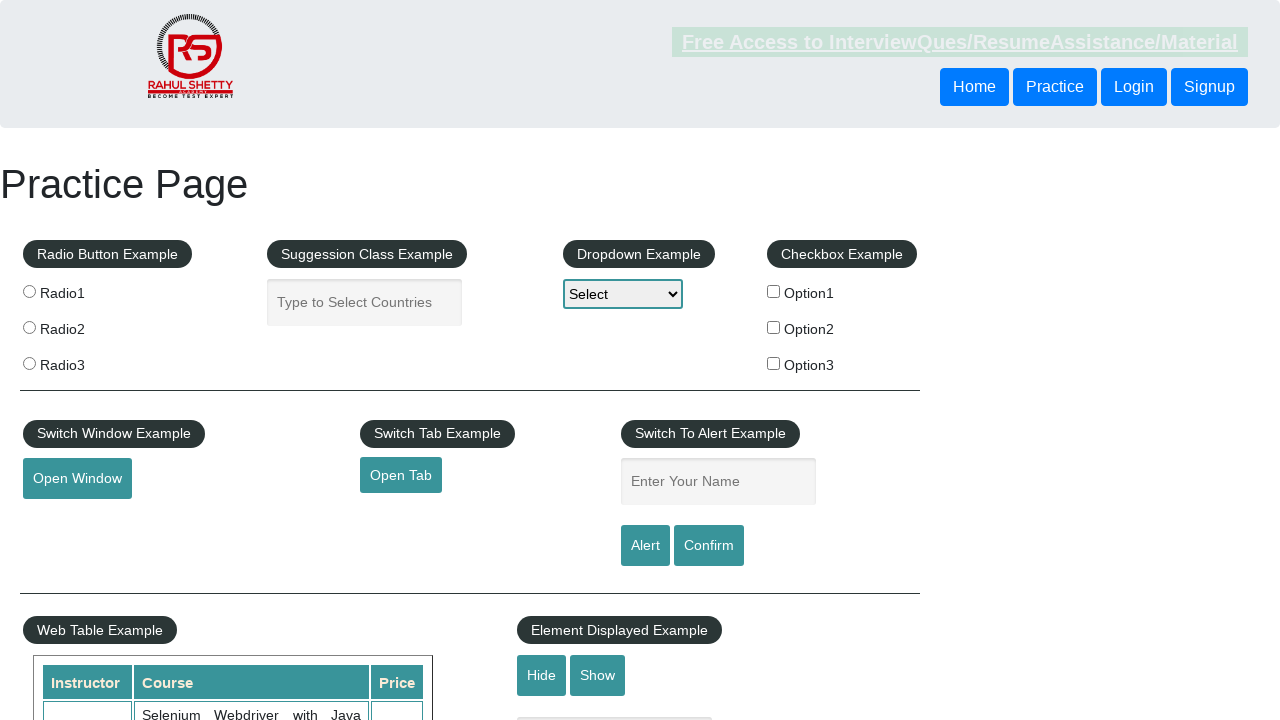

Clicked checkbox to select it at (774, 291) on input[name='checkBoxOption1']
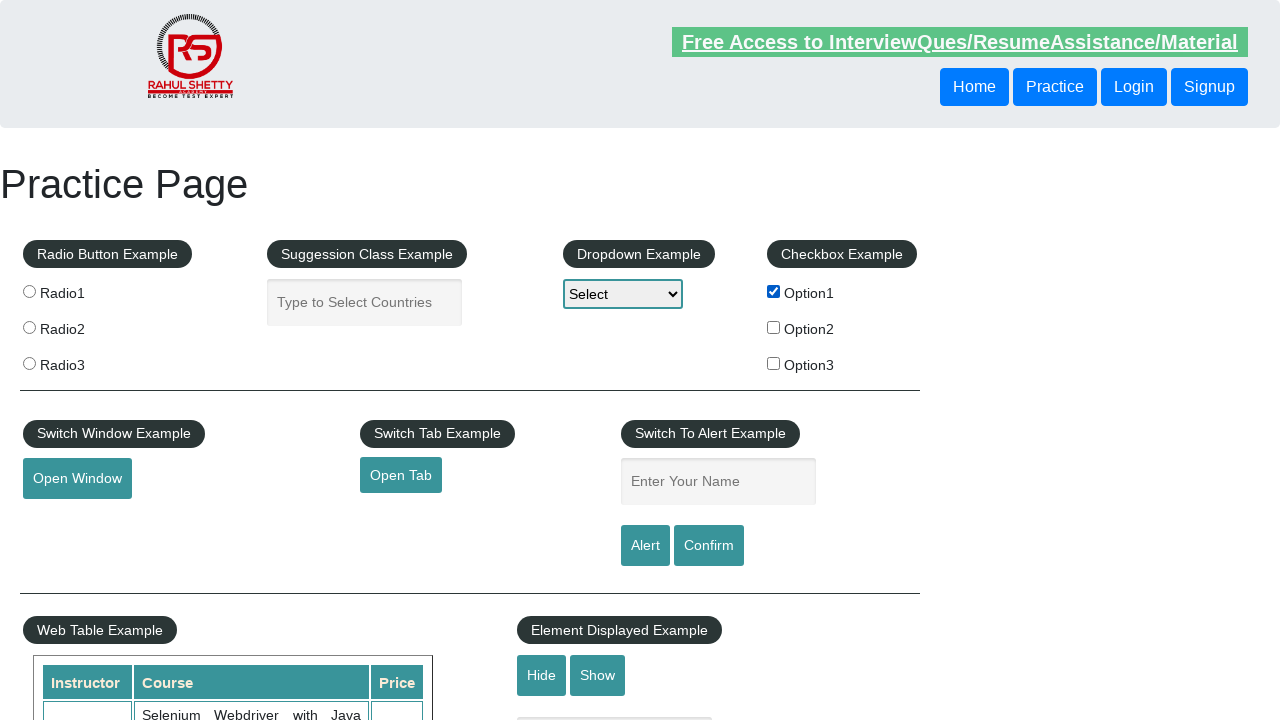

Verified checkbox is now selected (assertion passed)
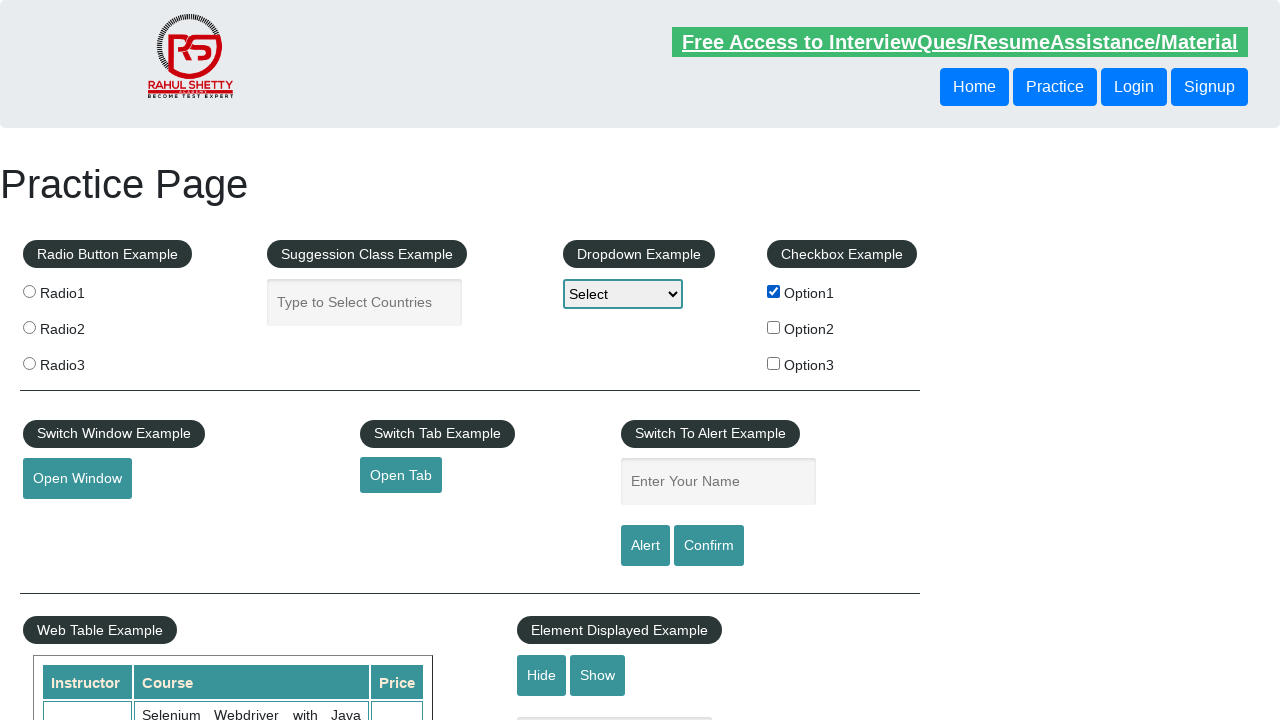

Located all checkboxes on the page
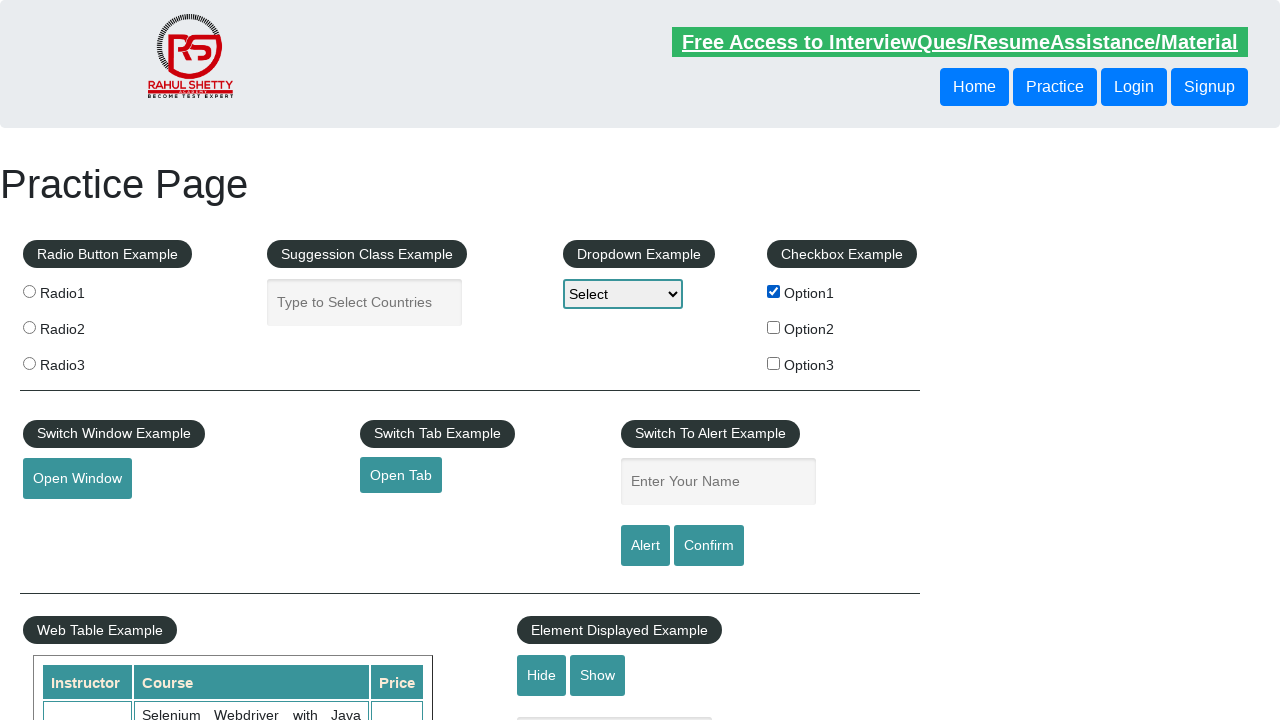

Counted 3 checkboxes on the page
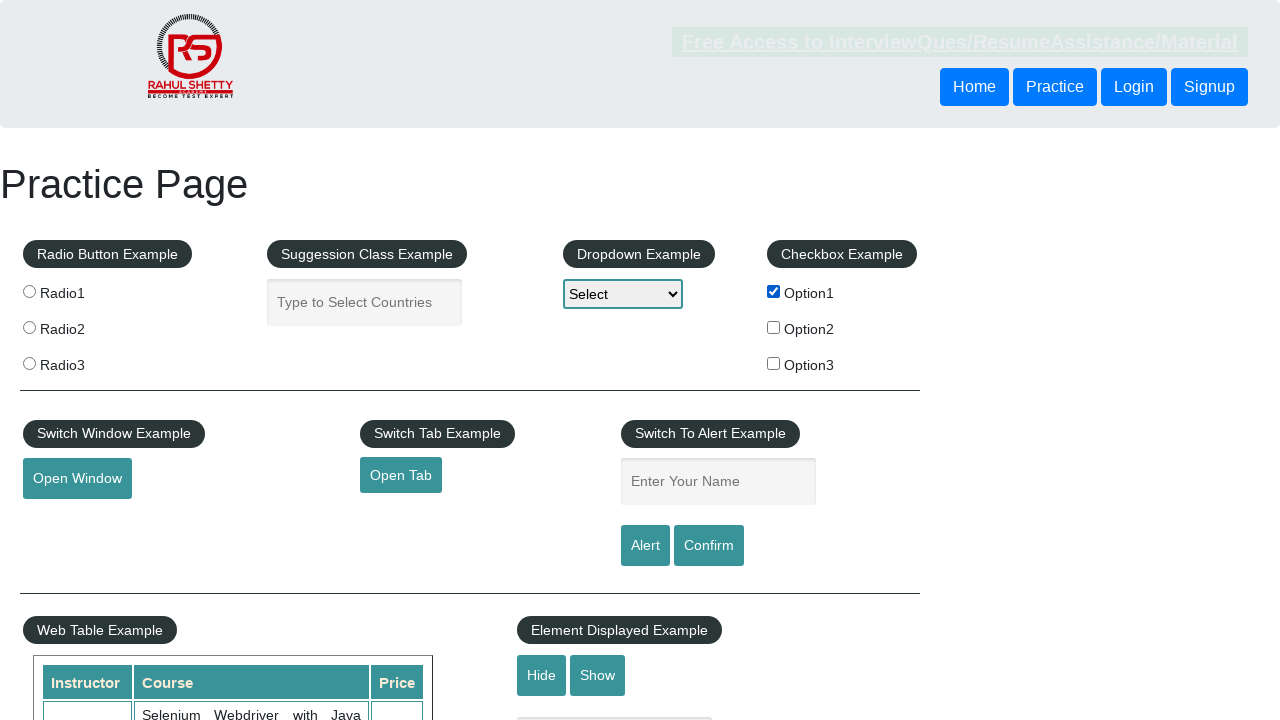

Verified checkboxes exist on page (assertion passed)
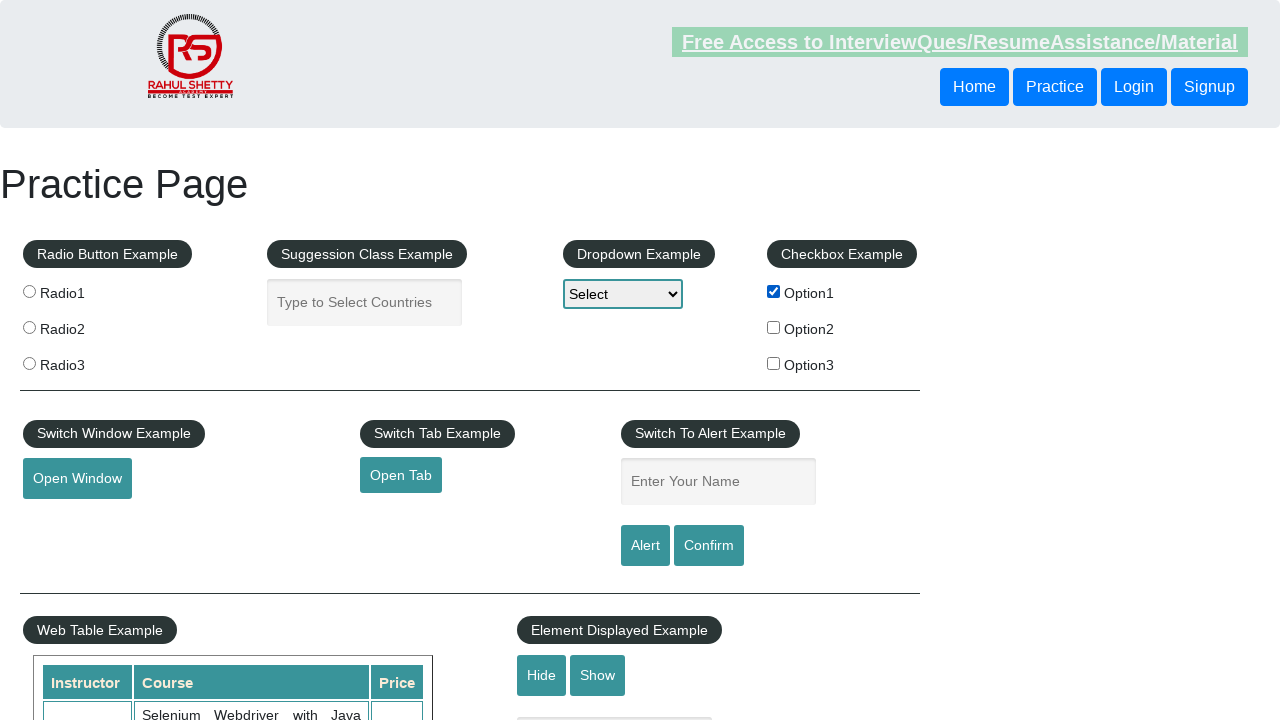

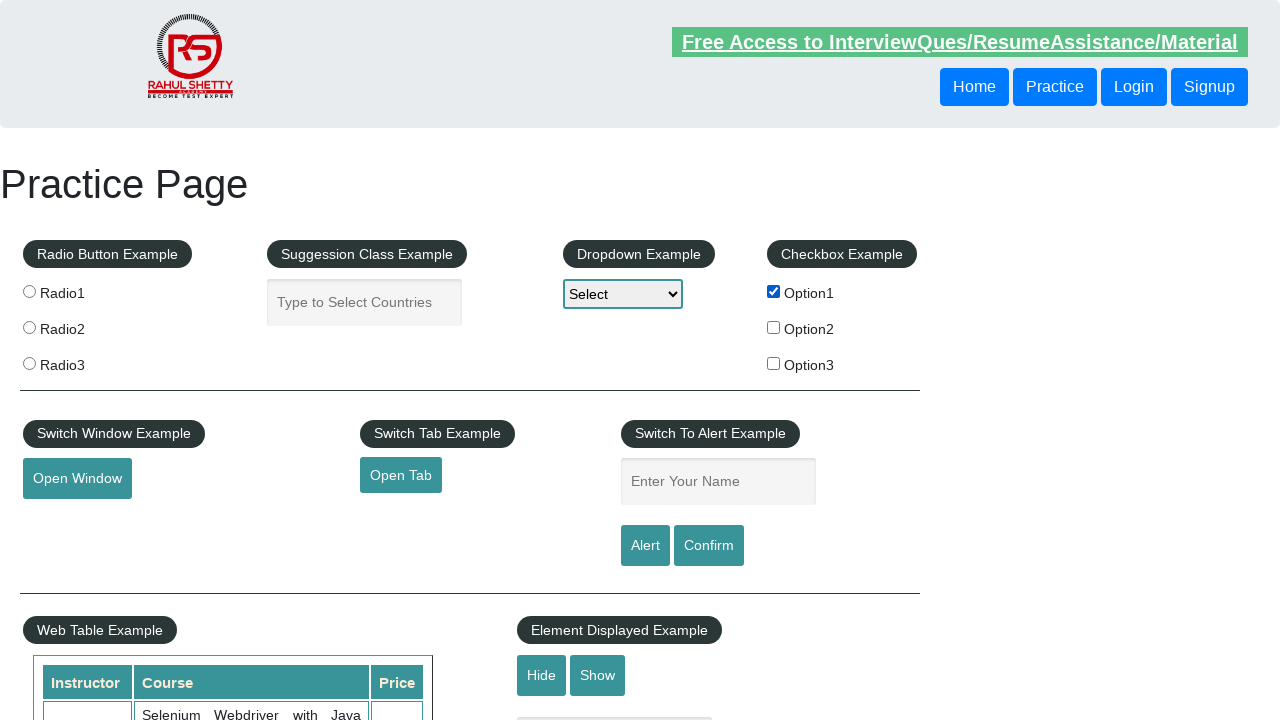